Tests the add/remove elements functionality by clicking Add Element button, verifying Delete button appears, then clicking Delete and verifying the page header remains visible

Starting URL: https://the-internet.herokuapp.com/add_remove_elements/

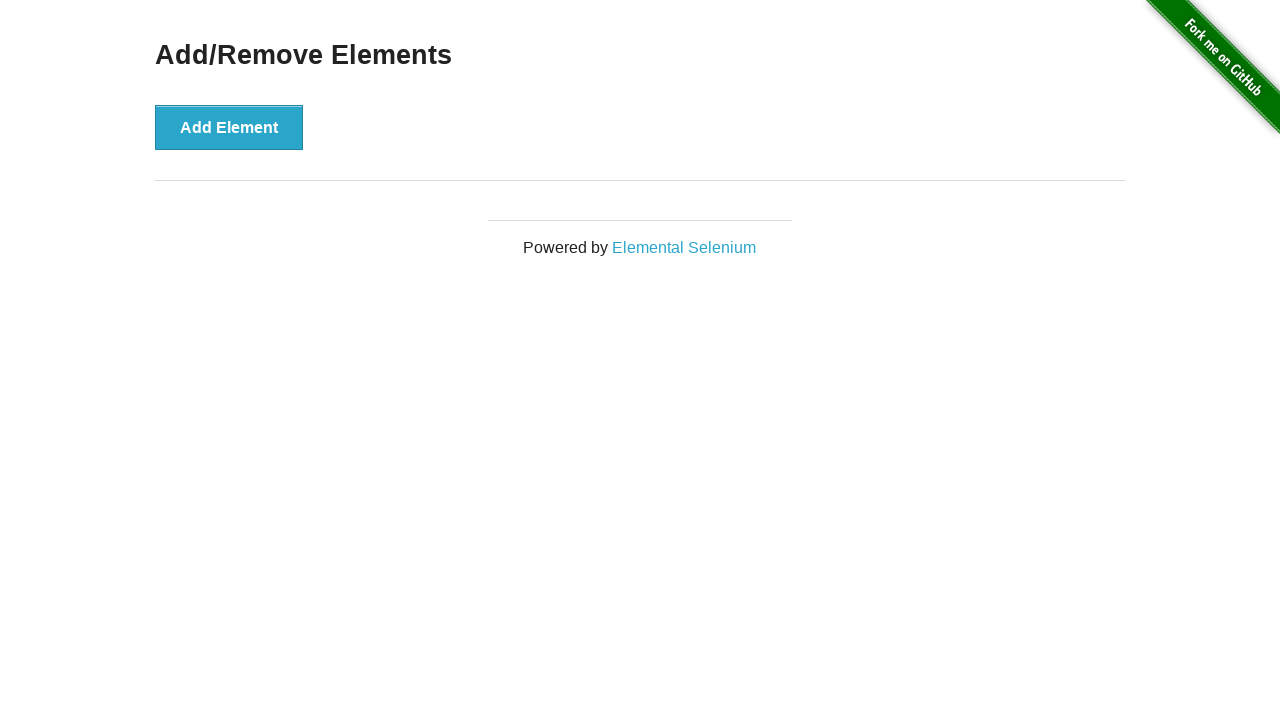

Clicked Add Element button at (229, 127) on button[onclick='addElement()']
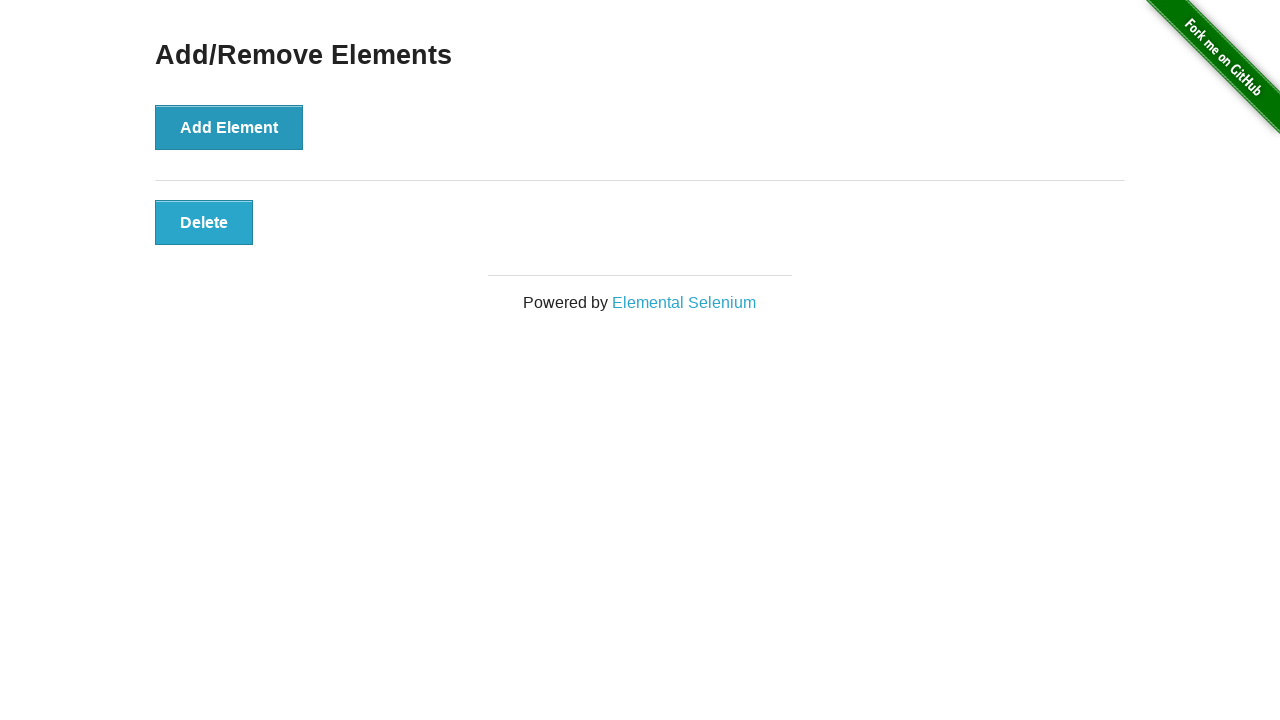

Delete button appeared after adding element
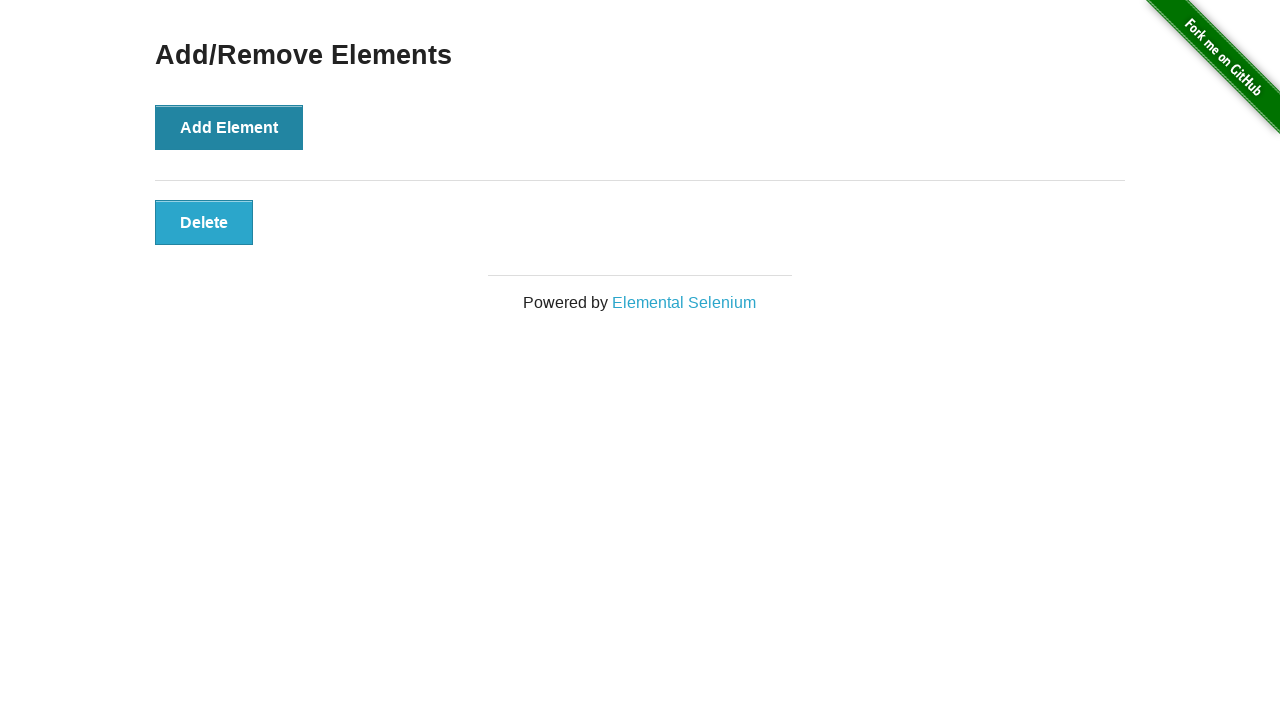

Clicked Delete button to remove element at (204, 222) on button[class='added-manually']
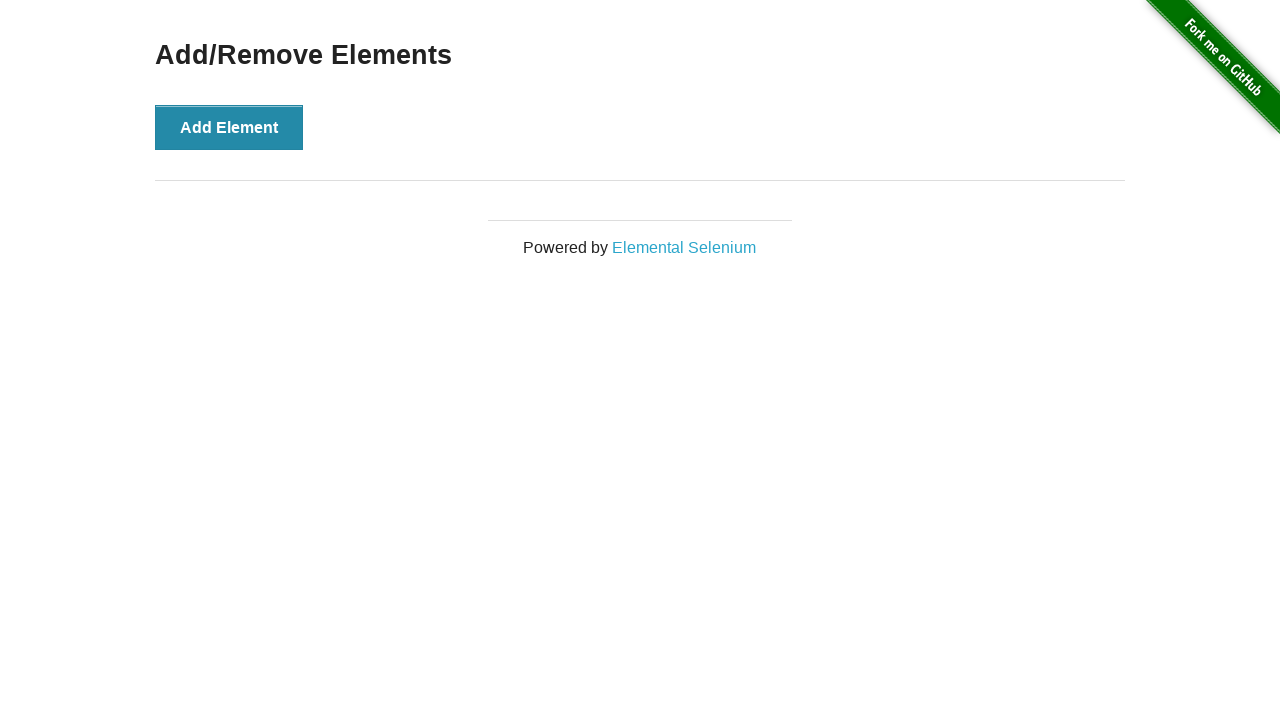

Verified Add/Remove Elements page header remains visible
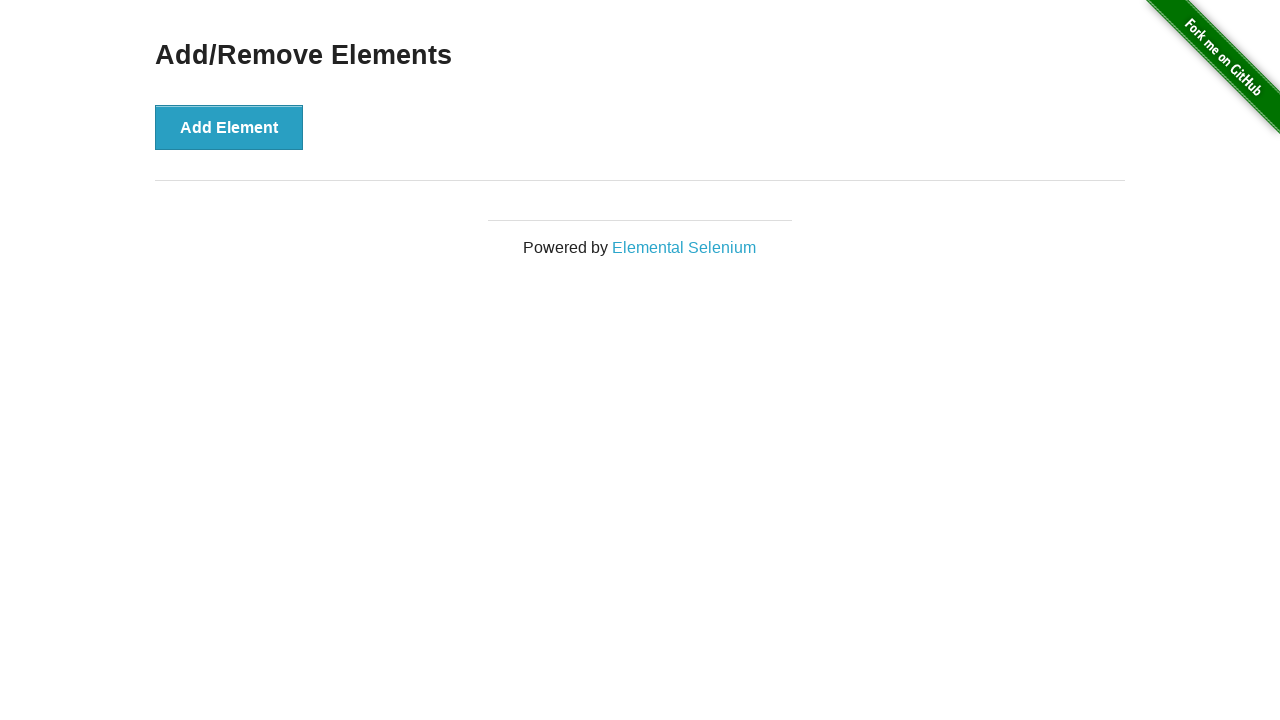

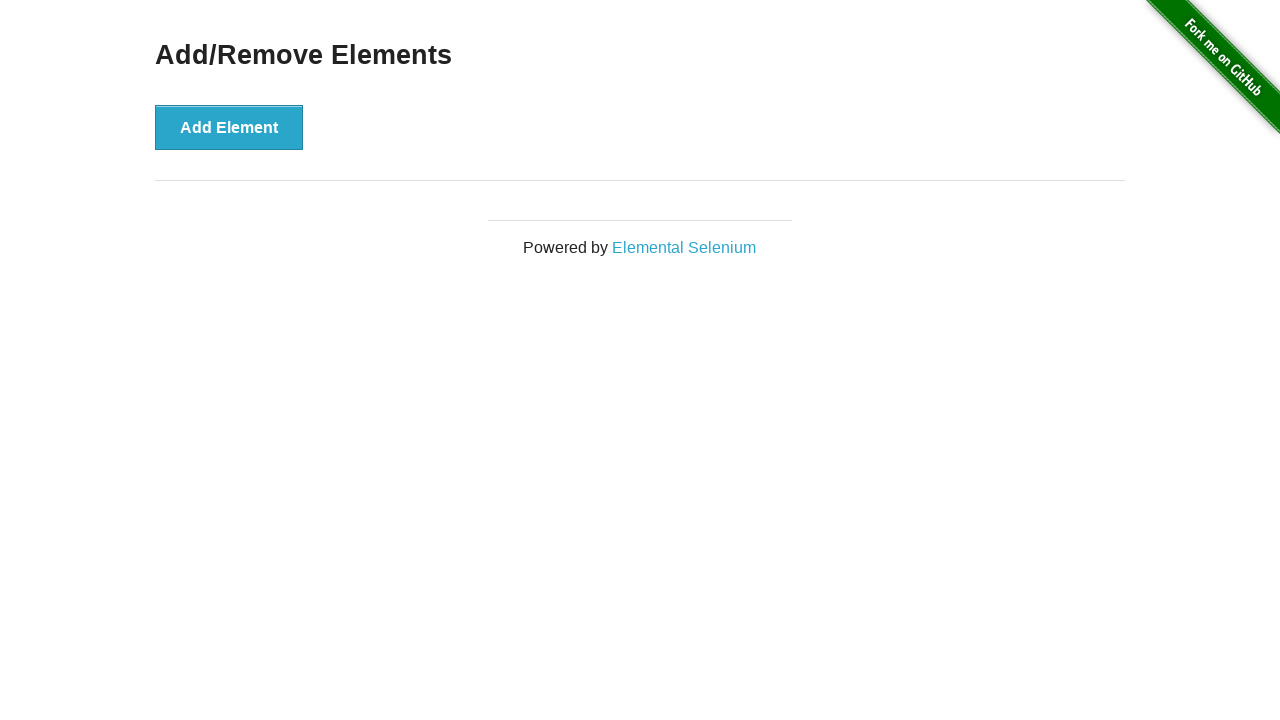